Tests dynamic loading functionality by navigating to a page where elements are rendered after clicking a button and waiting for them to appear

Starting URL: https://the-internet.herokuapp.com

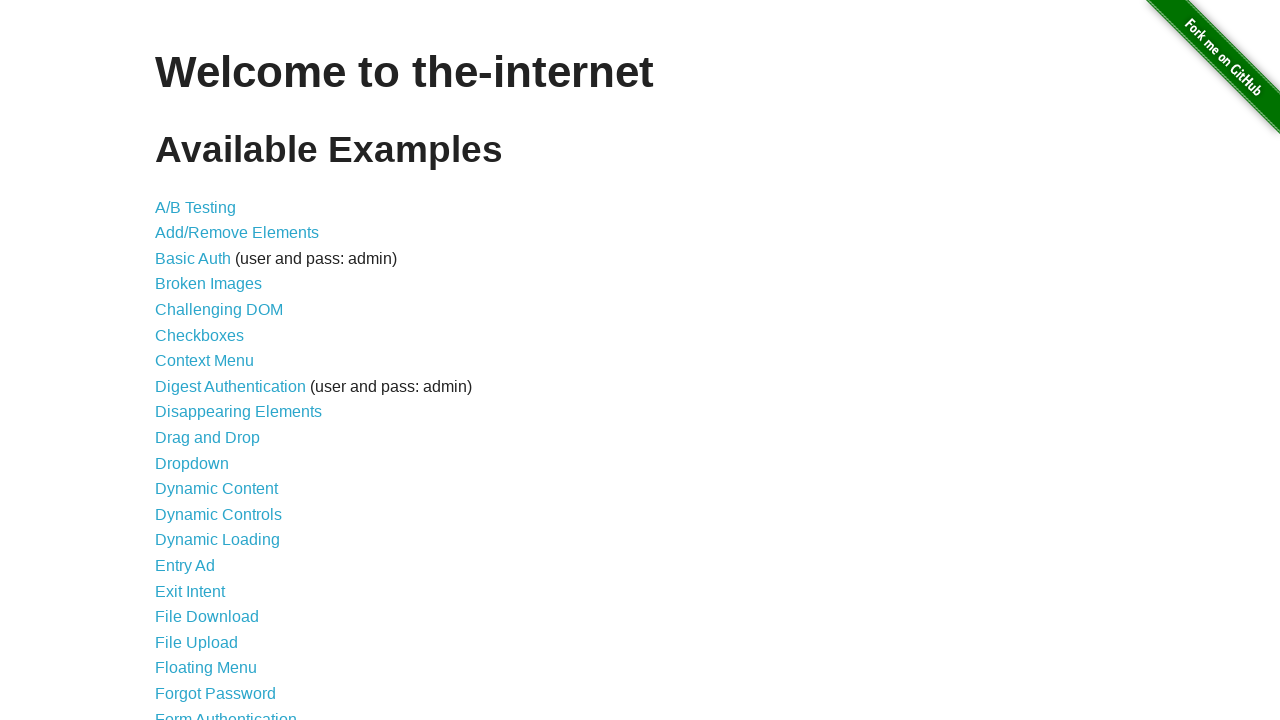

Clicked on Dynamic Loading link at (218, 540) on text='Dynamic Loading'
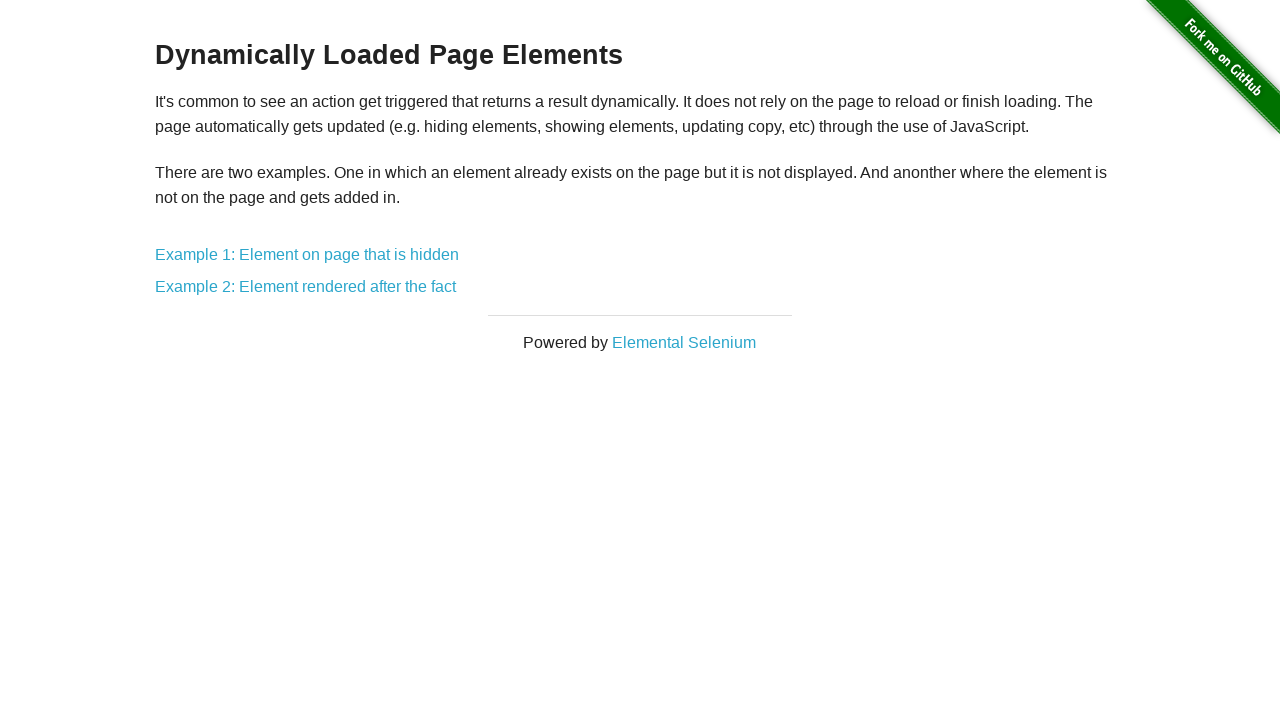

Clicked on Example 2: Element rendered after the fact link at (306, 287) on text='Example 2: Element rendered after the fact'
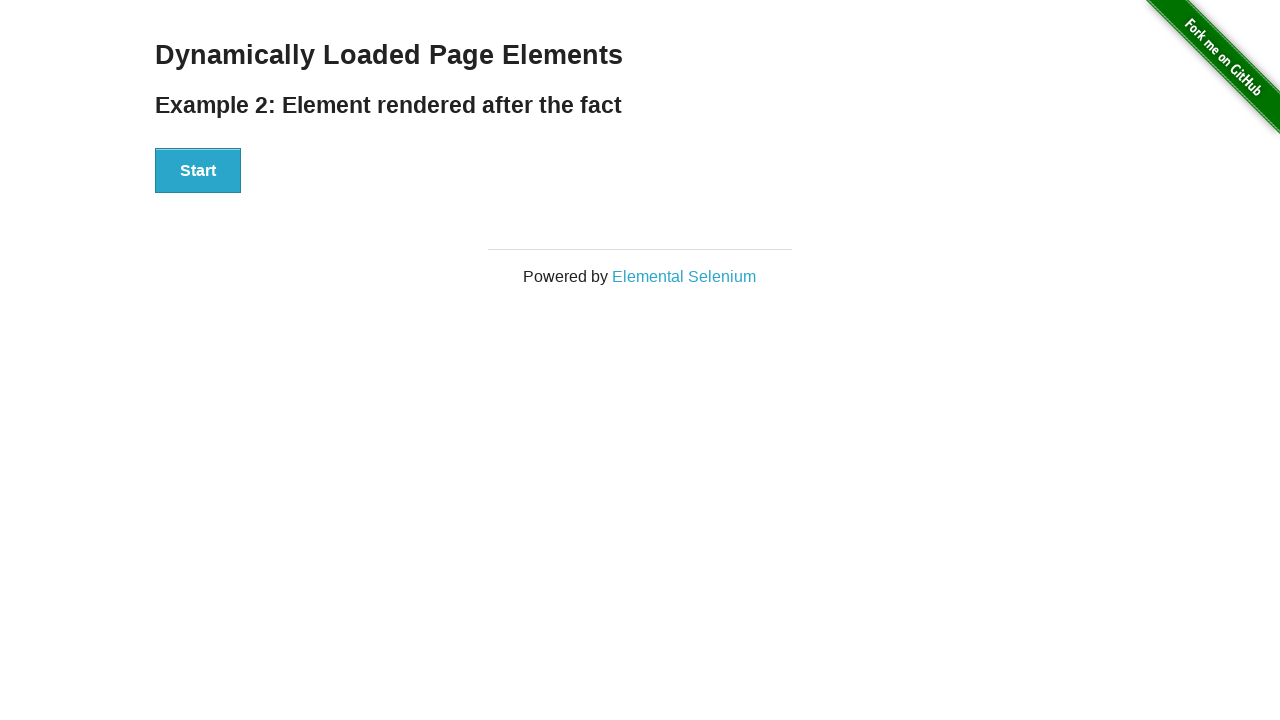

Clicked the start button to trigger dynamic loading at (198, 171) on button
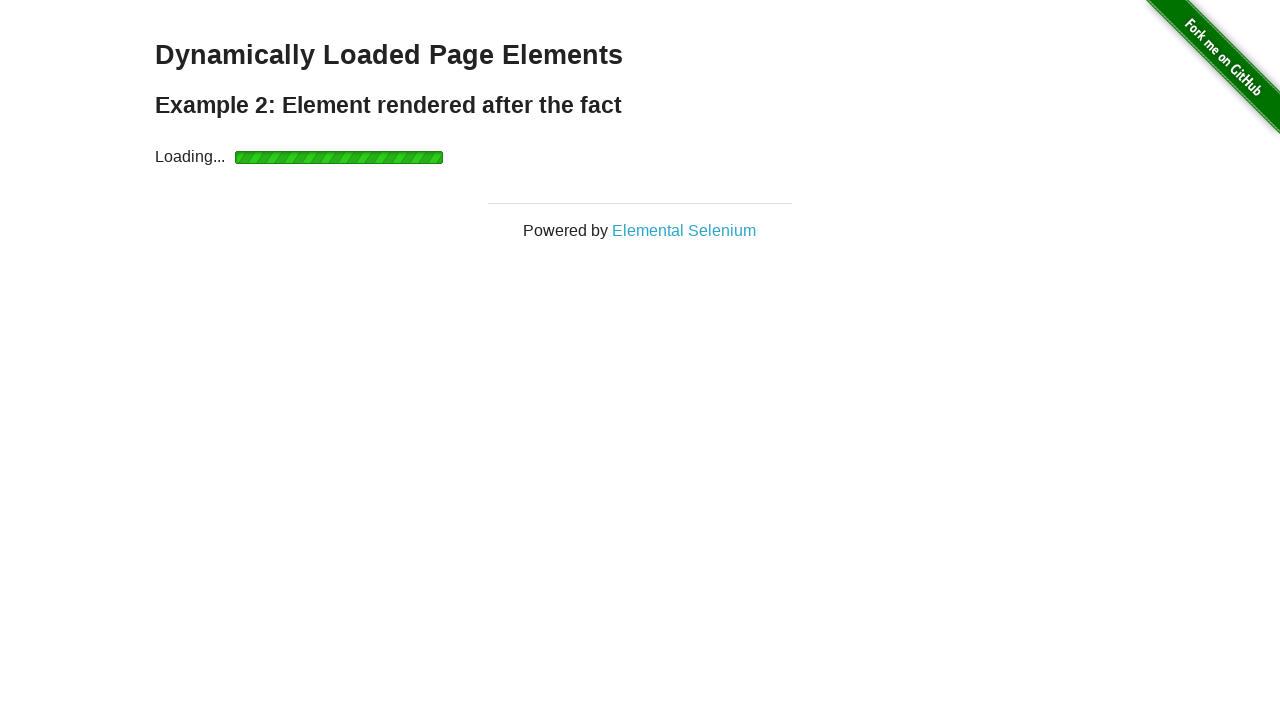

Waited for dynamically loaded element to appear
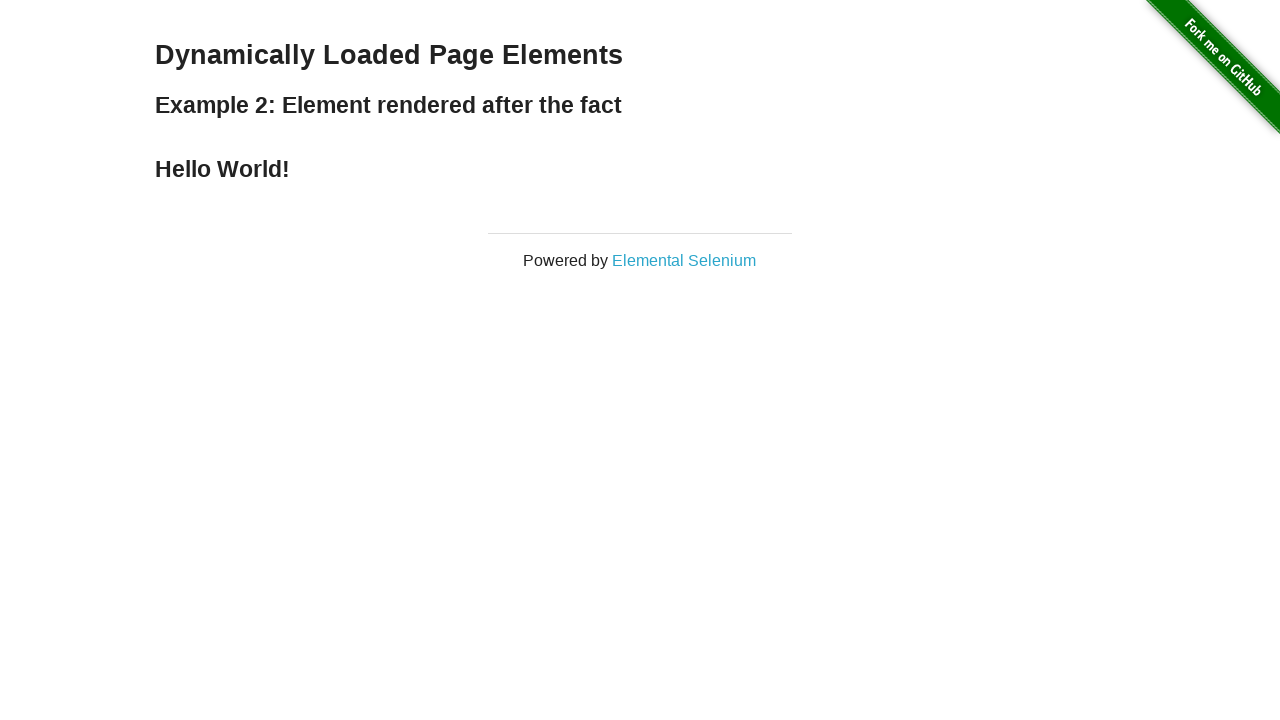

Verified that the dynamically loaded element is visible
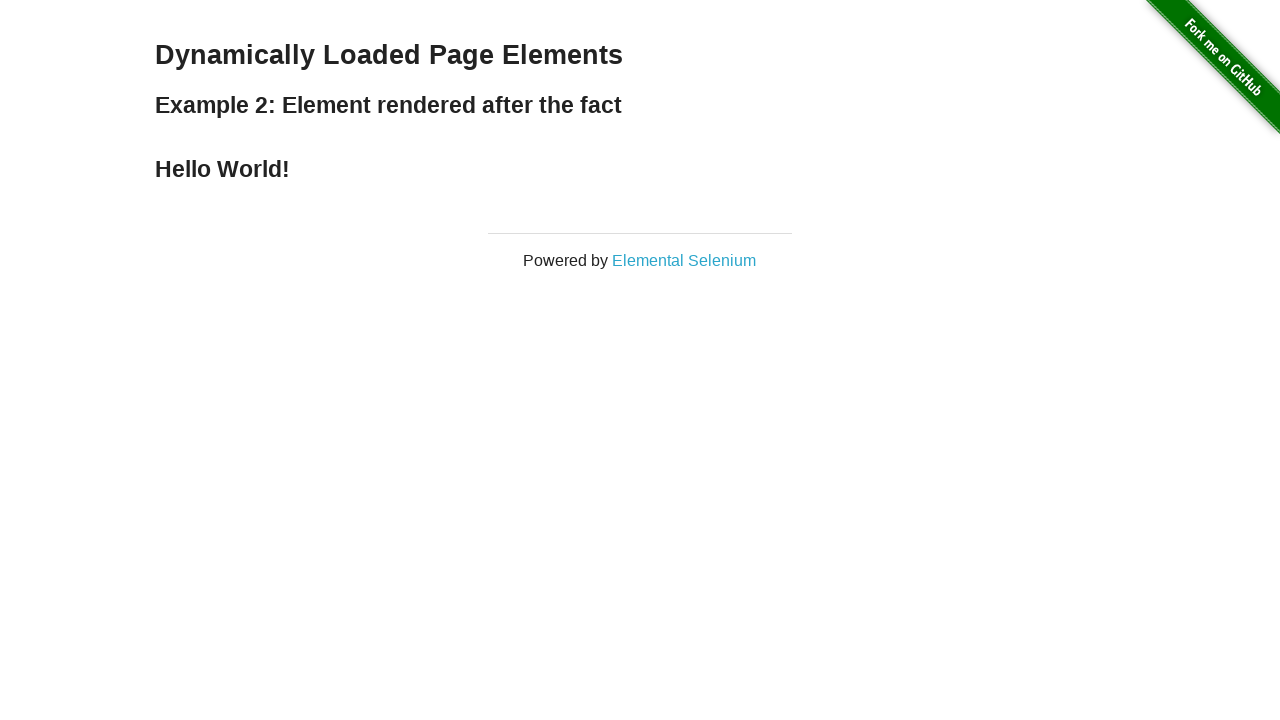

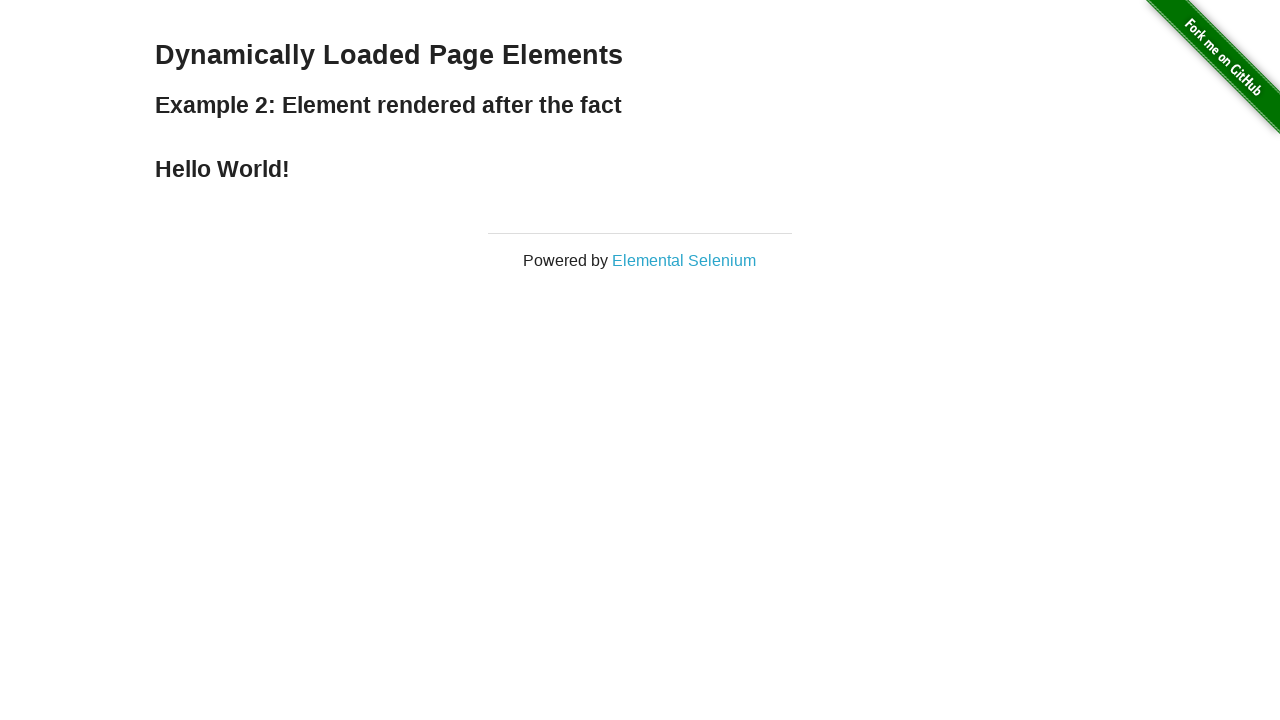